Tests the Python.org website search functionality by entering "pycon" in the search field and submitting the search form using the Enter key.

Starting URL: http://www.python.org

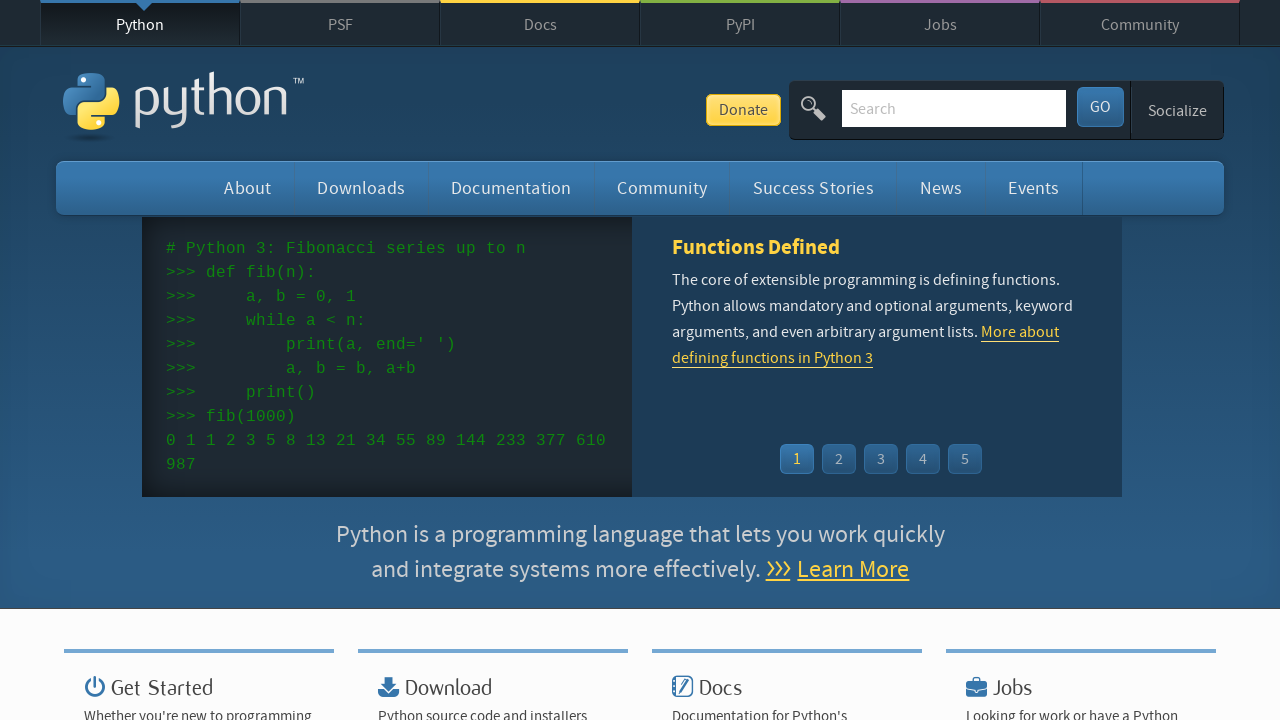

Filled search field with 'pycon' on input[name='q']
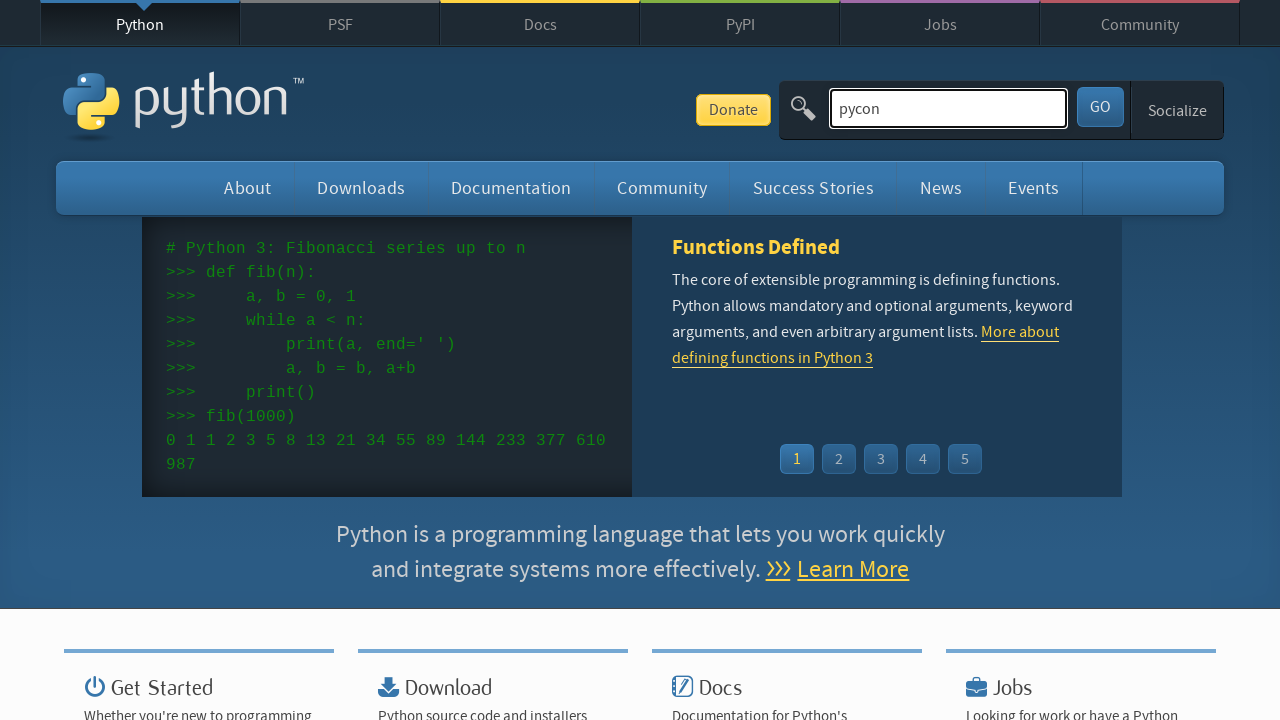

Pressed Enter to submit search for 'pycon' on input[name='q']
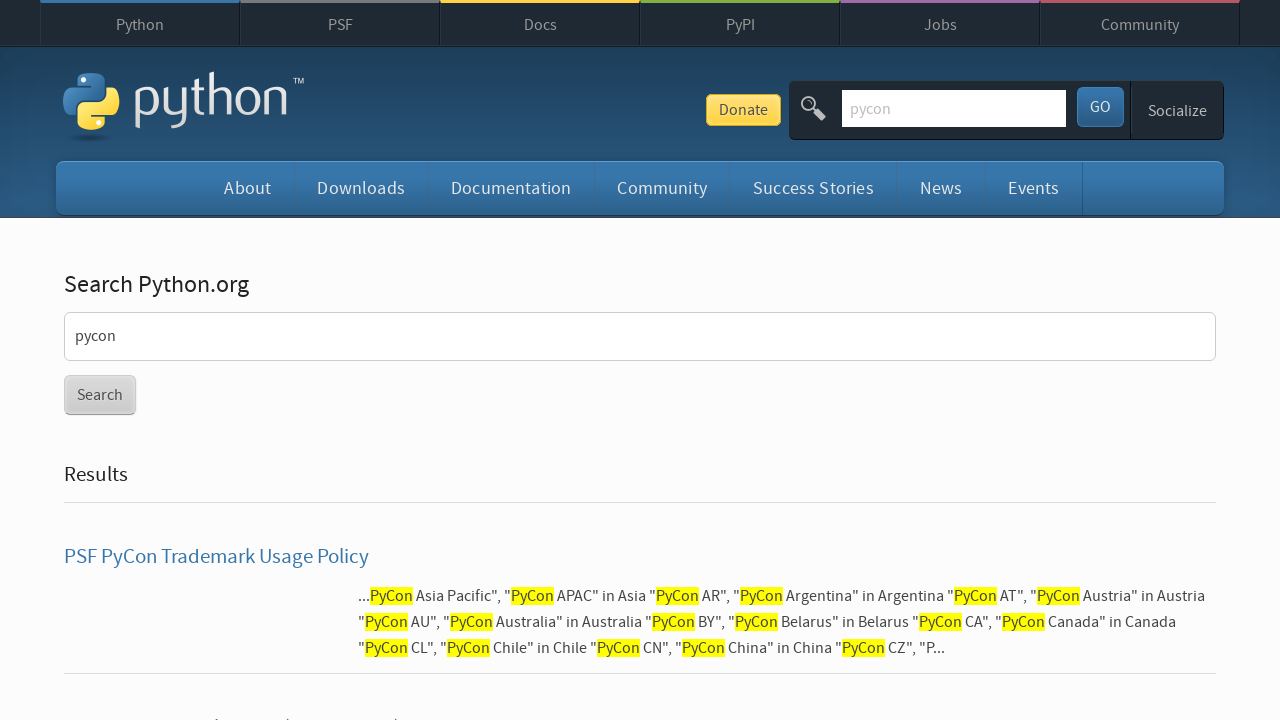

Search results loaded successfully
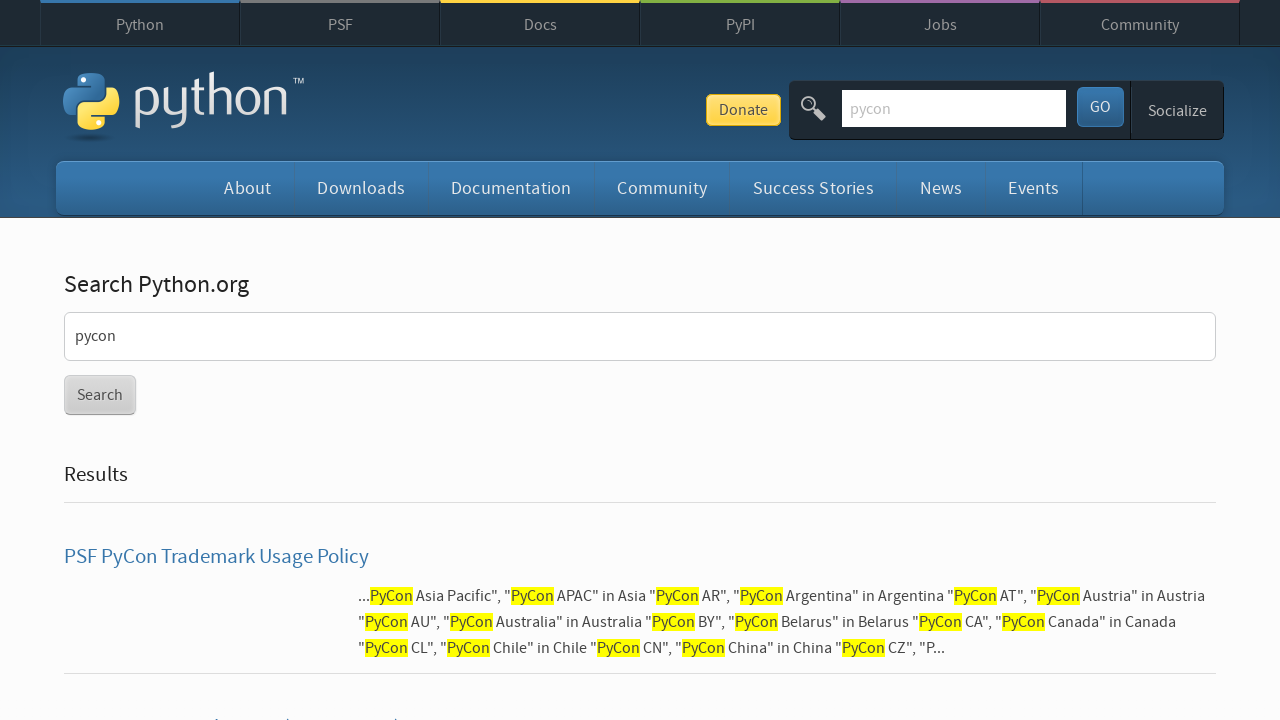

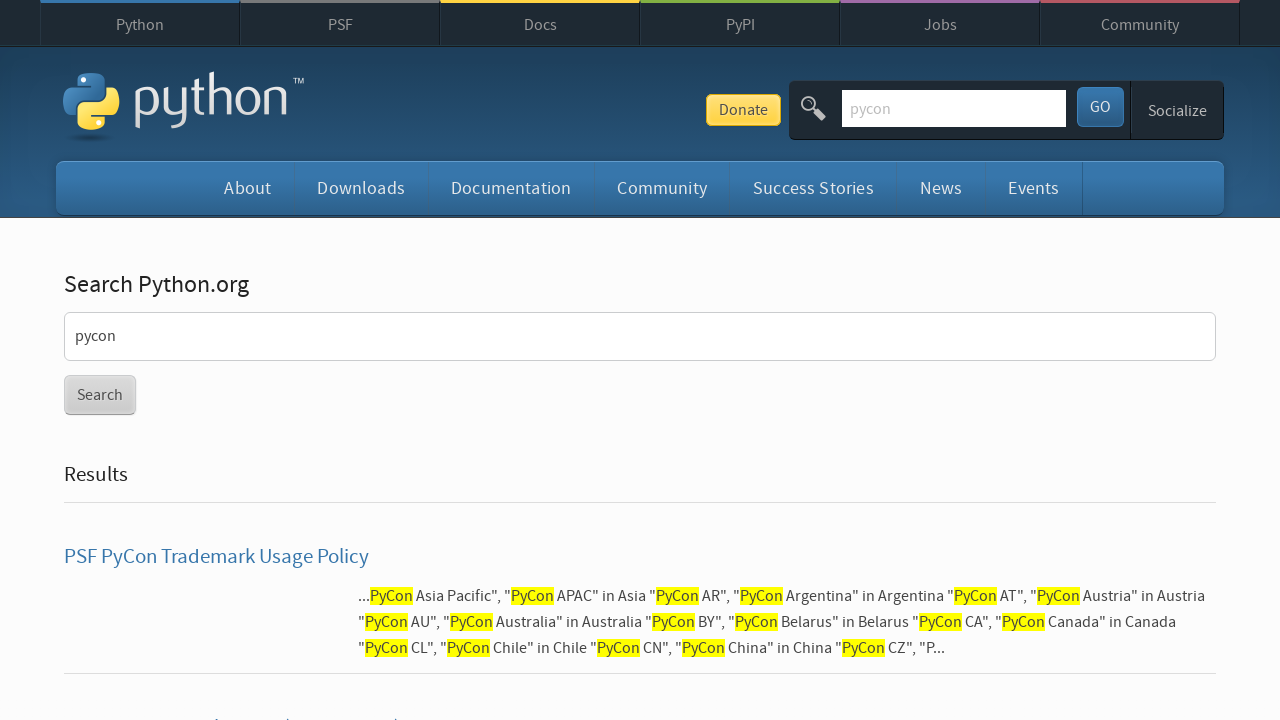